Tests a registration form by filling in required fields (first name, last name, email) and verifying successful registration message

Starting URL: http://suninjuly.github.io/registration1.html

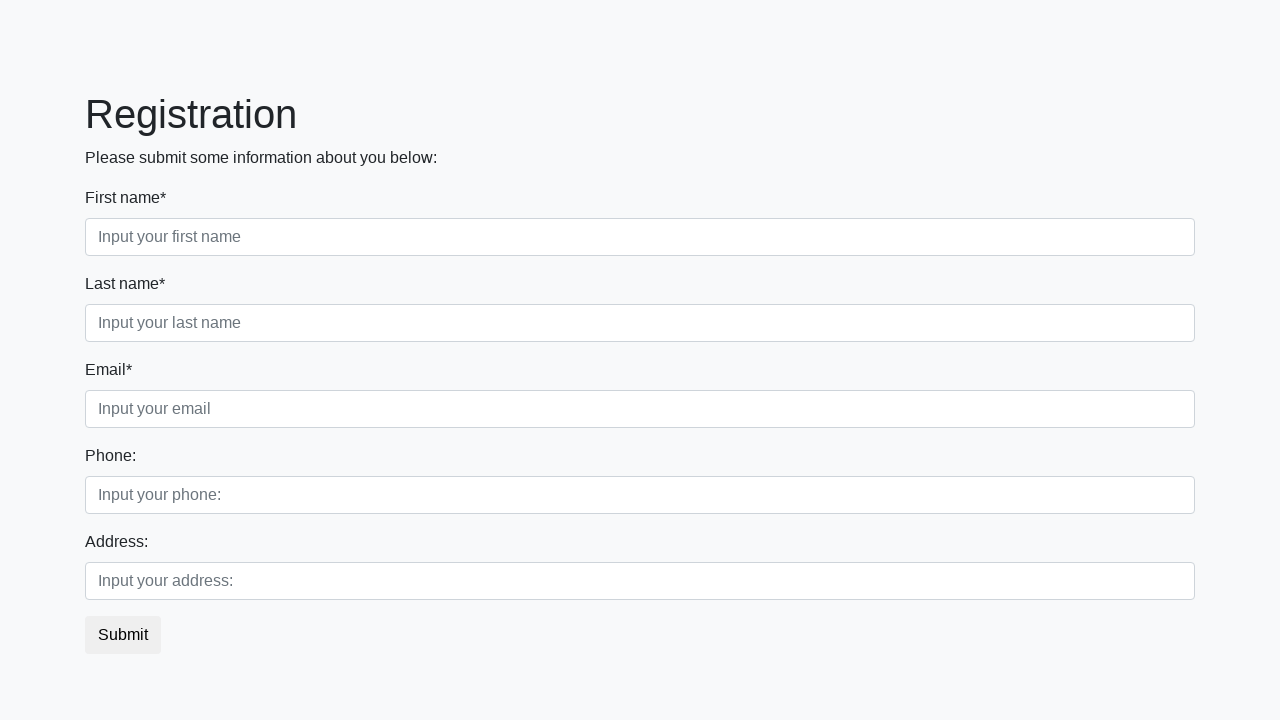

Filled first name field with 'Ivan' on .first_block>div>input.first
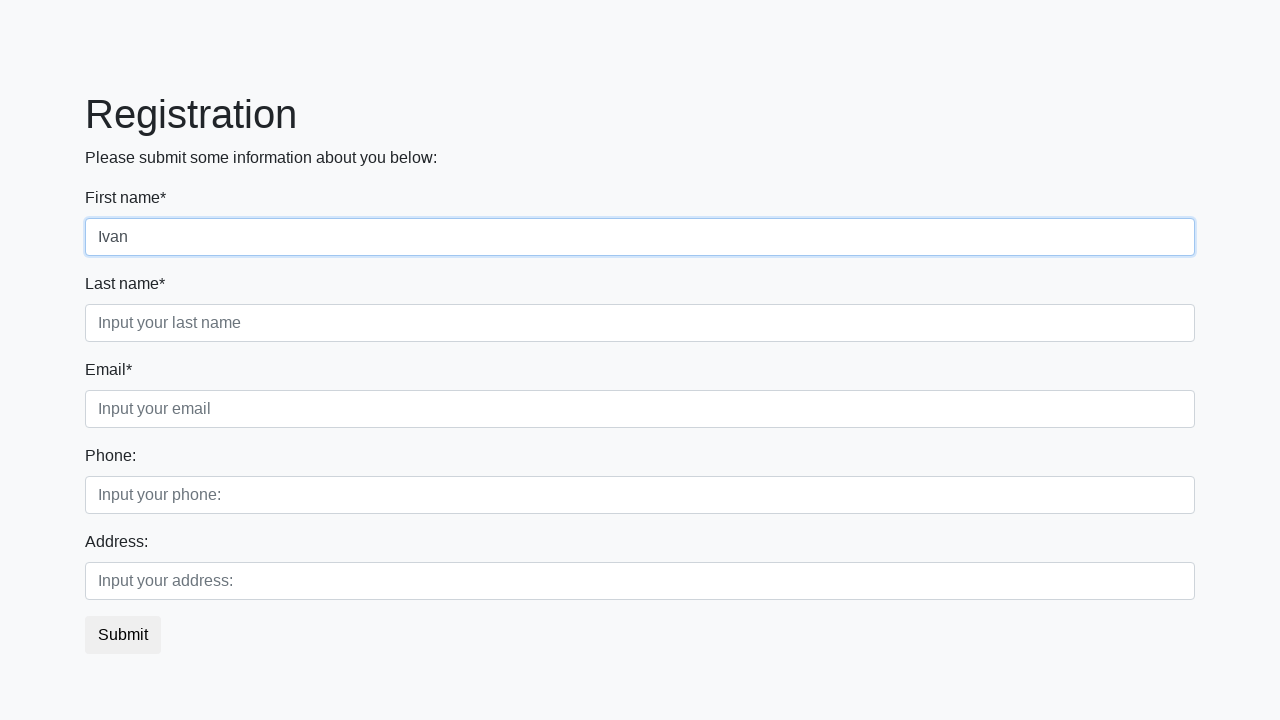

Filled last name field with 'Petrov' on .first_block>div>input.second
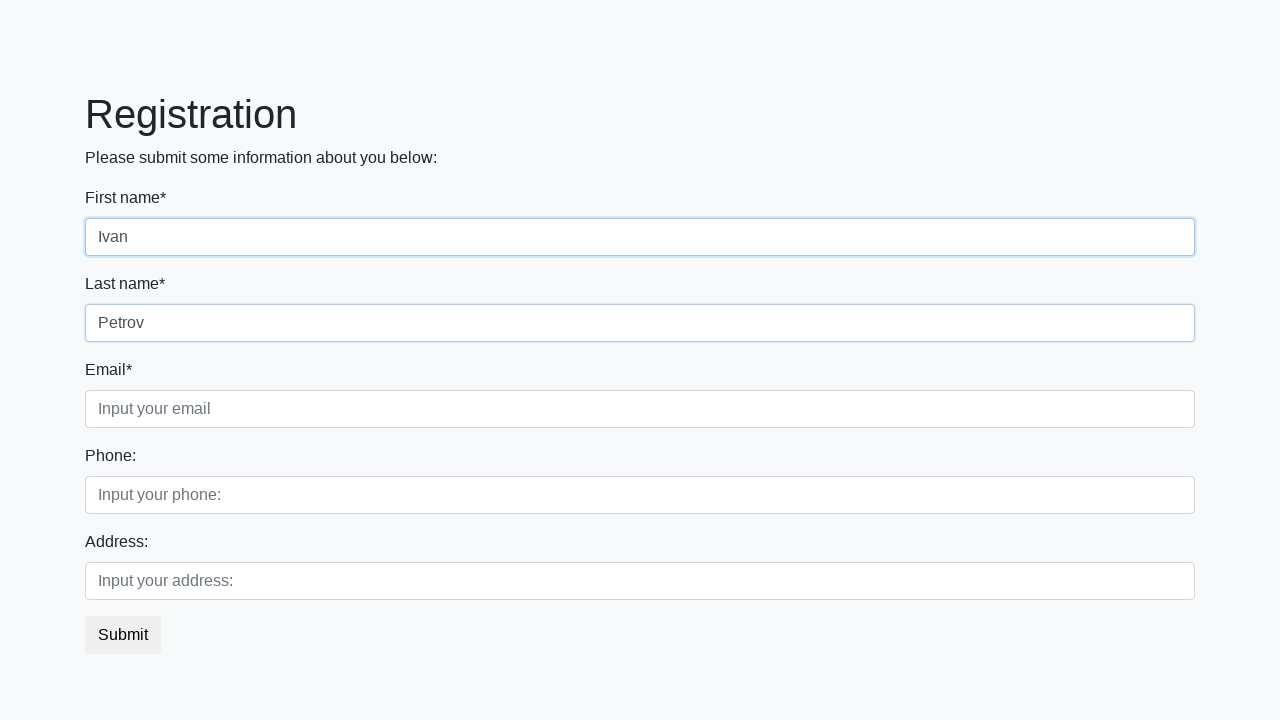

Filled email field with 'petrov@example.com' on .first_block>div>input.third
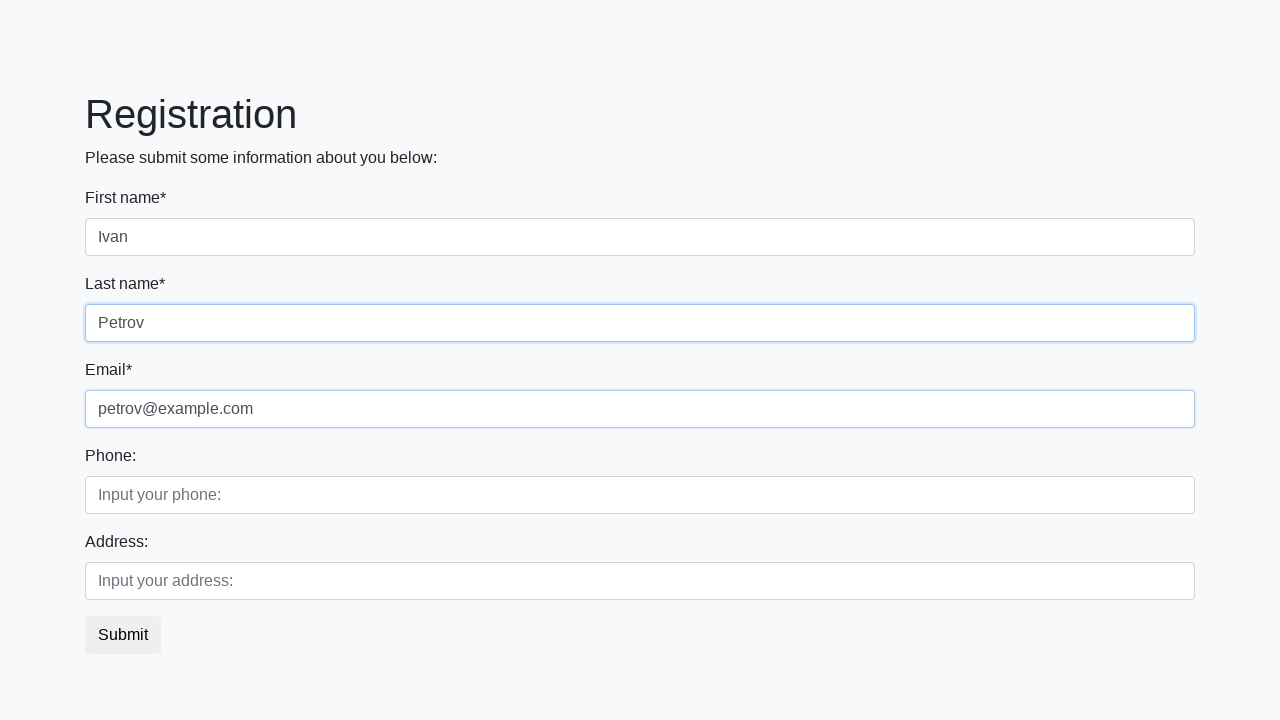

Clicked registration submit button at (123, 635) on button.btn
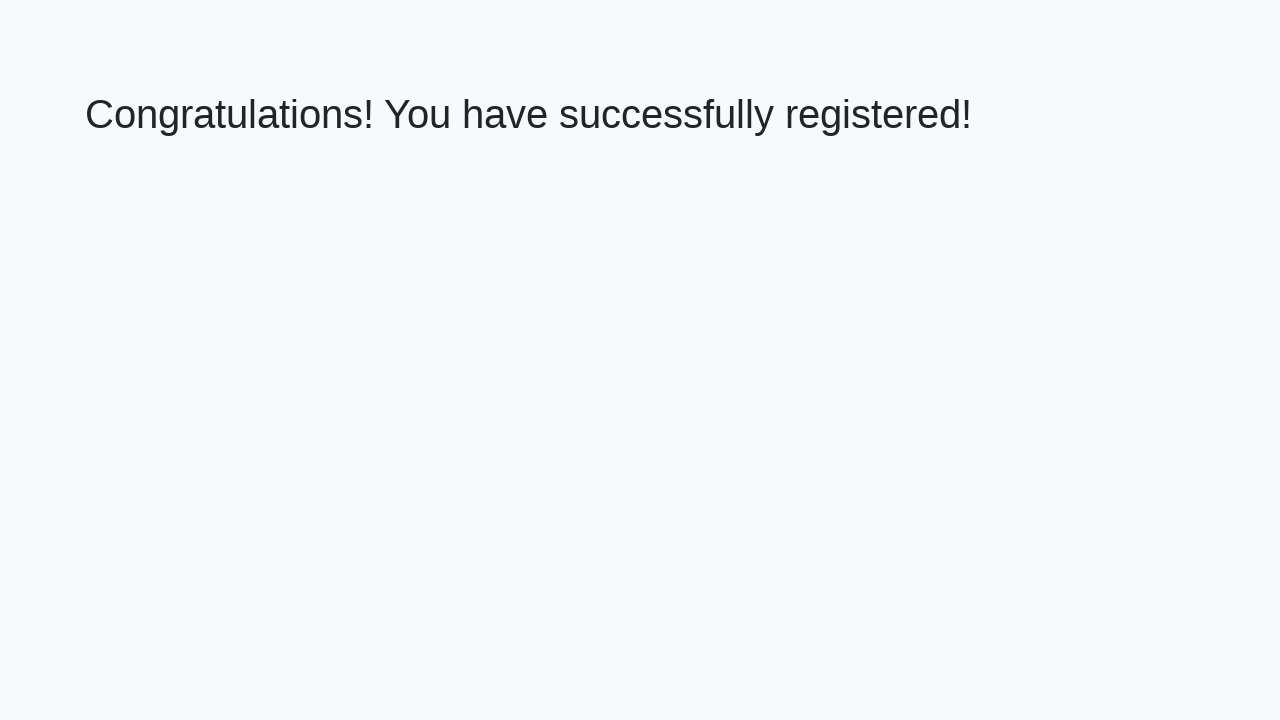

Success heading element loaded
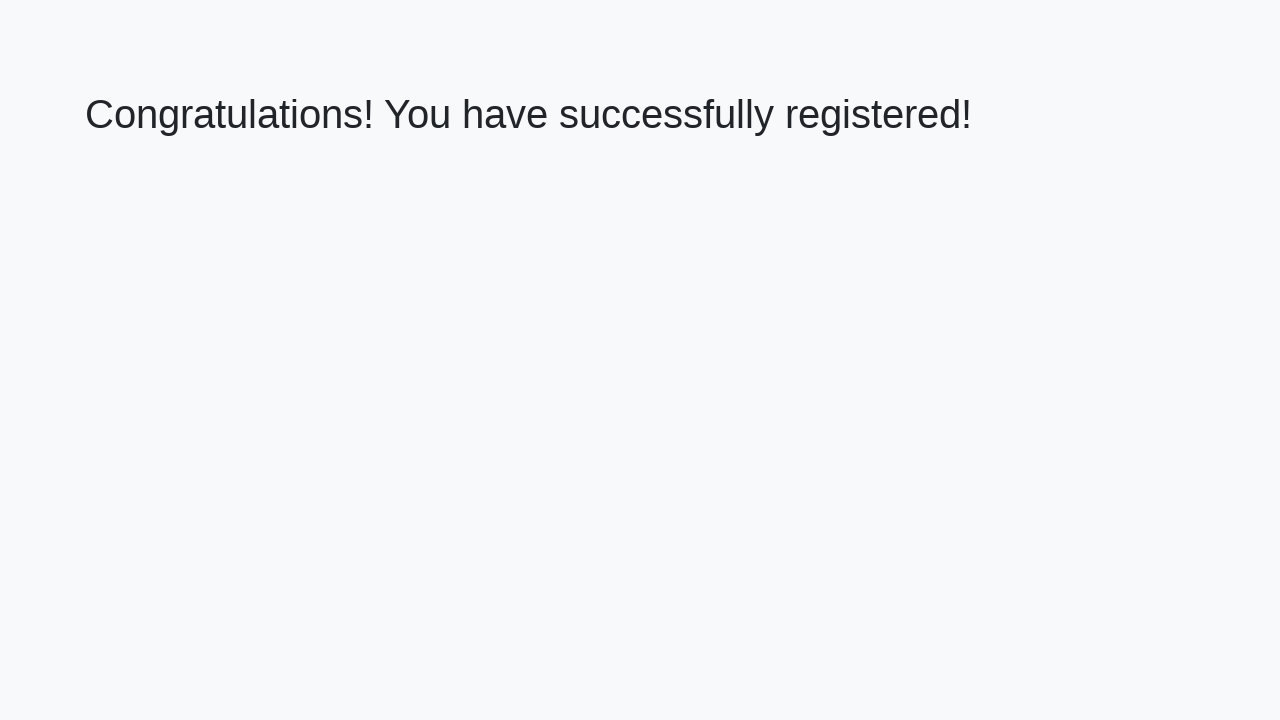

Verified success message: 'Congratulations! You have successfully registered!'
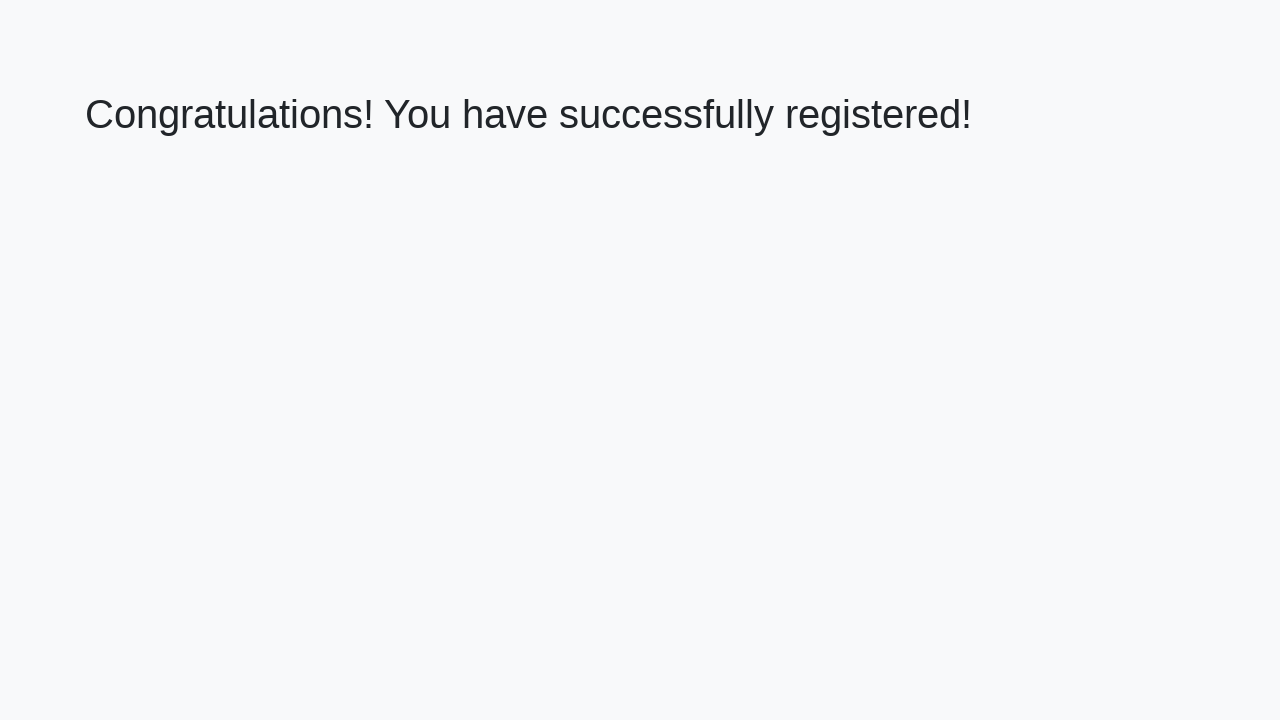

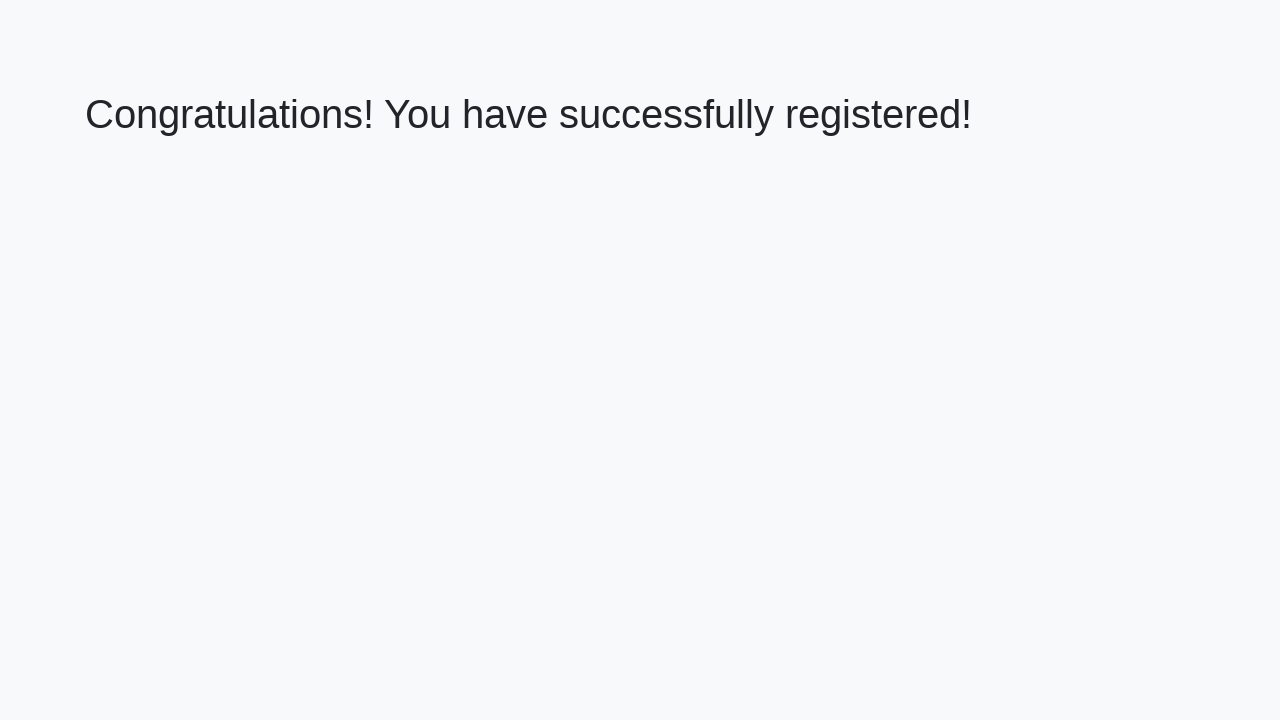